Tests that the Due column in table2 (with semantic class attributes) can be sorted in ascending order using cleaner CSS selectors

Starting URL: http://the-internet.herokuapp.com/tables

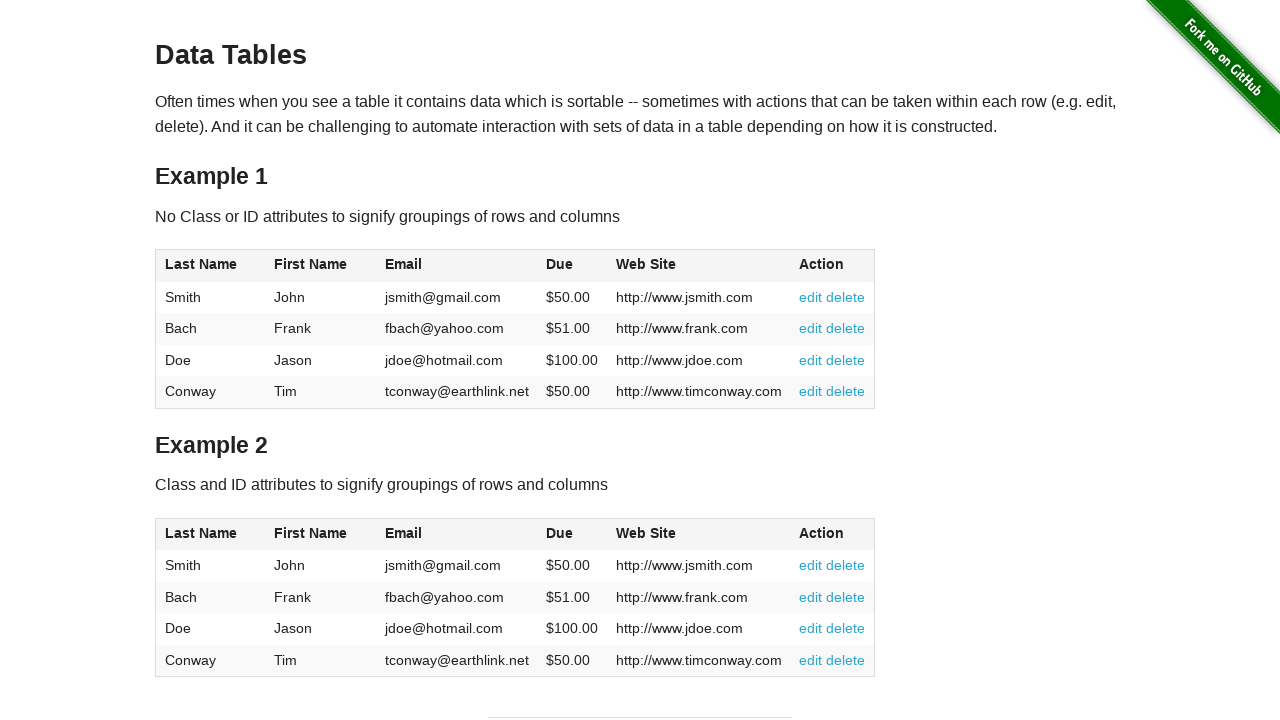

Clicked Due column header in table2 to sort at (560, 533) on #table2 thead .dues
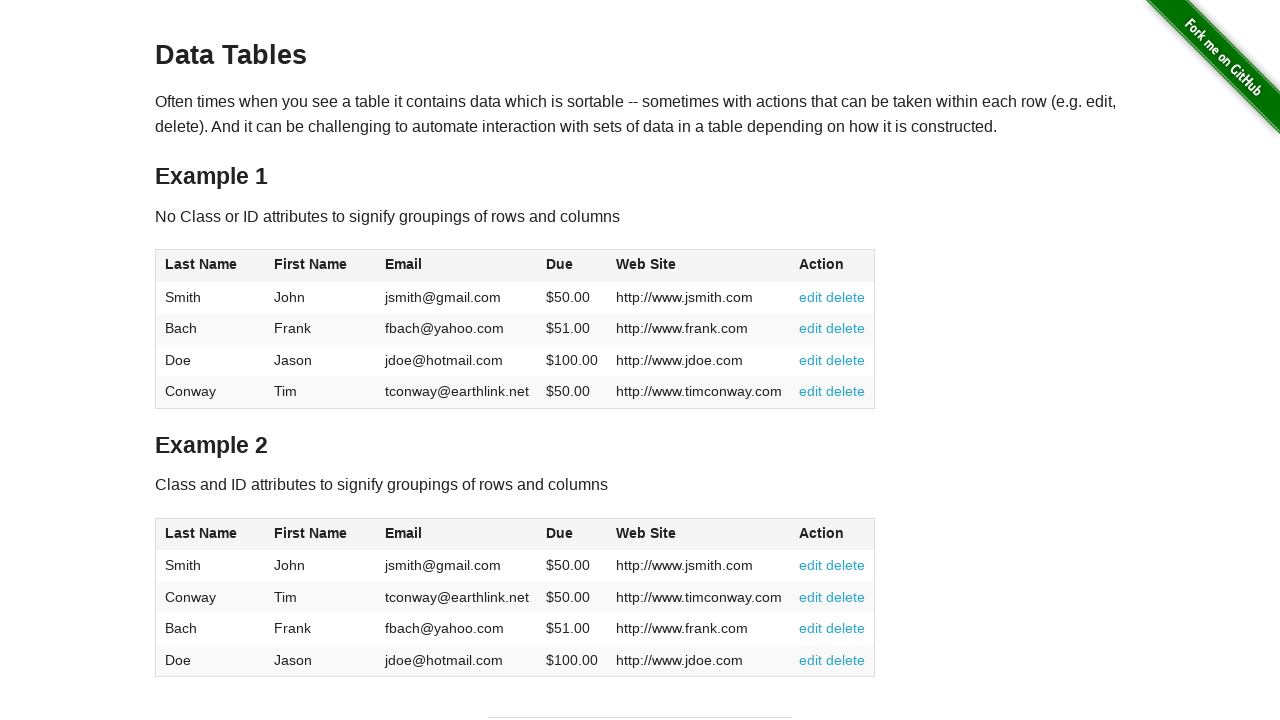

Due column in table2 body loaded
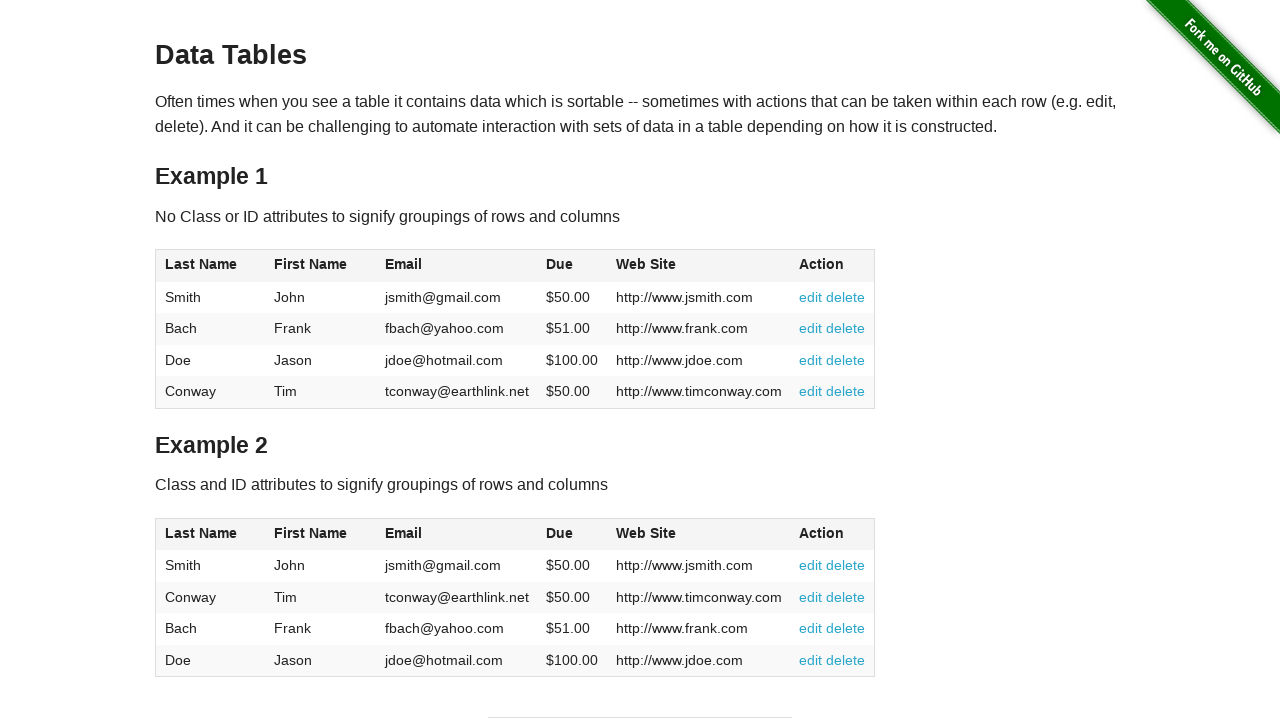

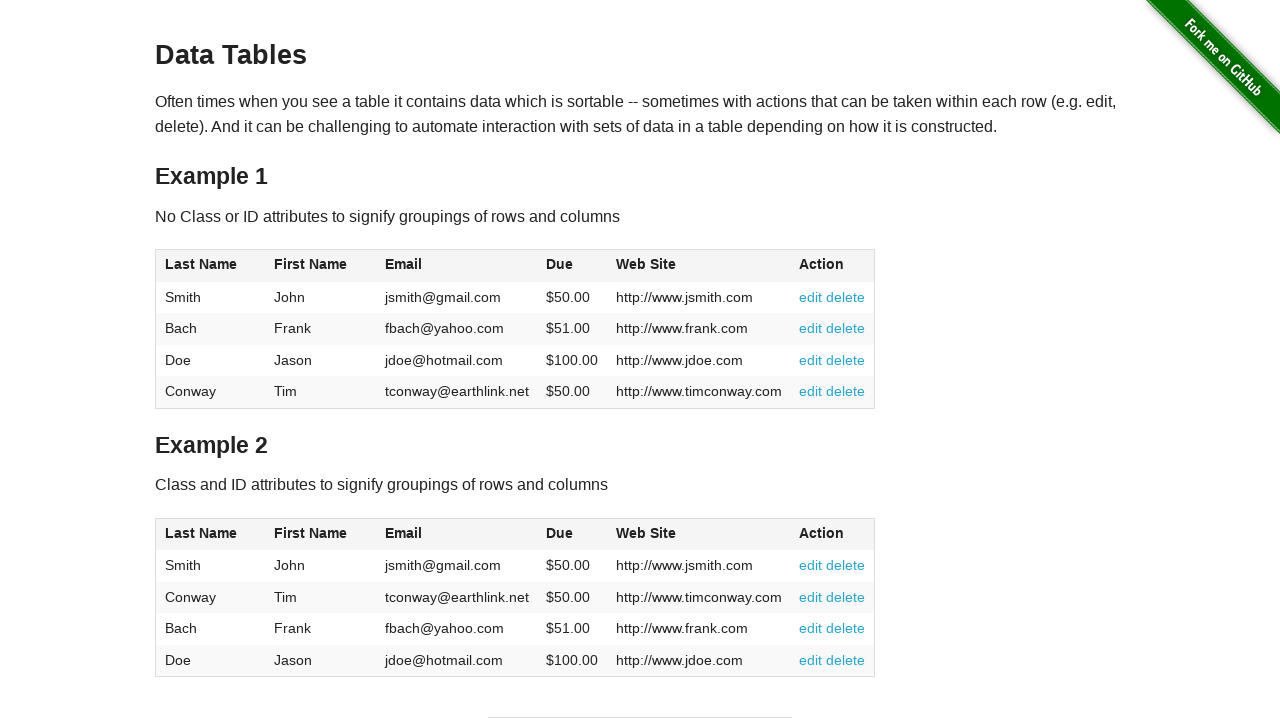